Tests the JS Prompt dialog by clicking the button, entering text in the prompt, accepting it, and verifying the result message

Starting URL: https://the-internet.herokuapp.com/javascript_alerts

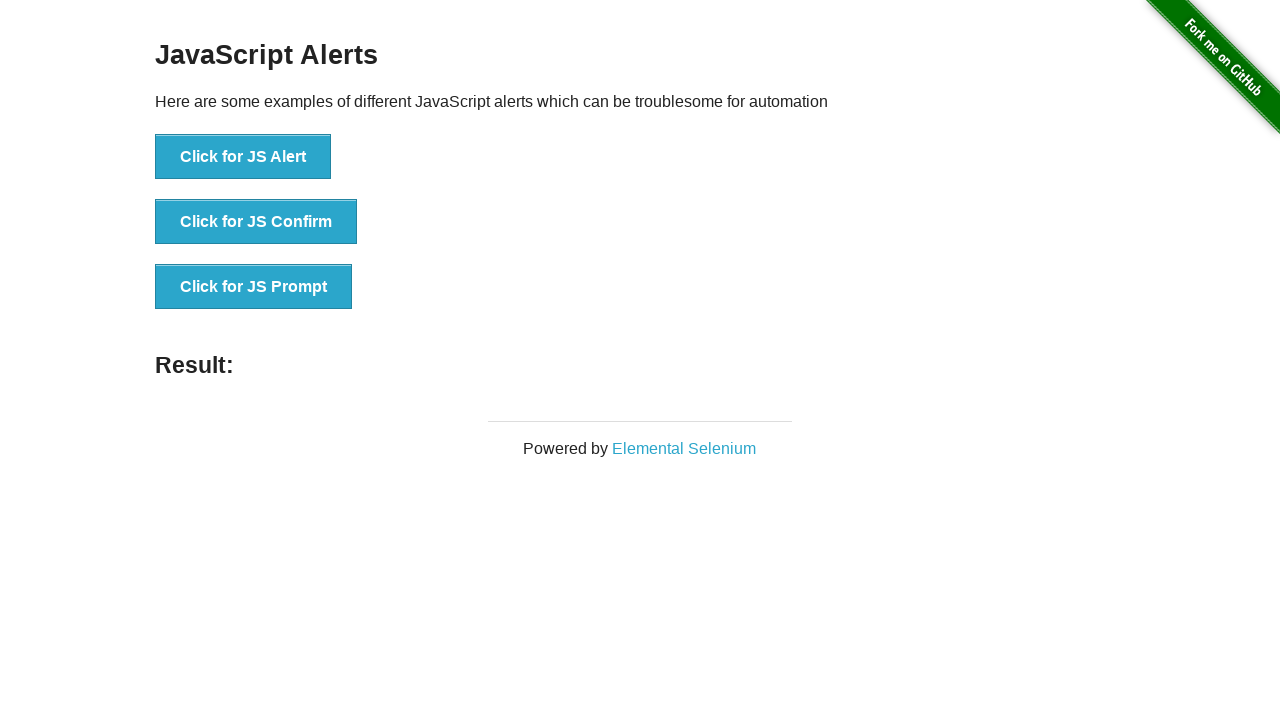

Set up dialog handler to accept prompt with text 'I will work as a Tester'
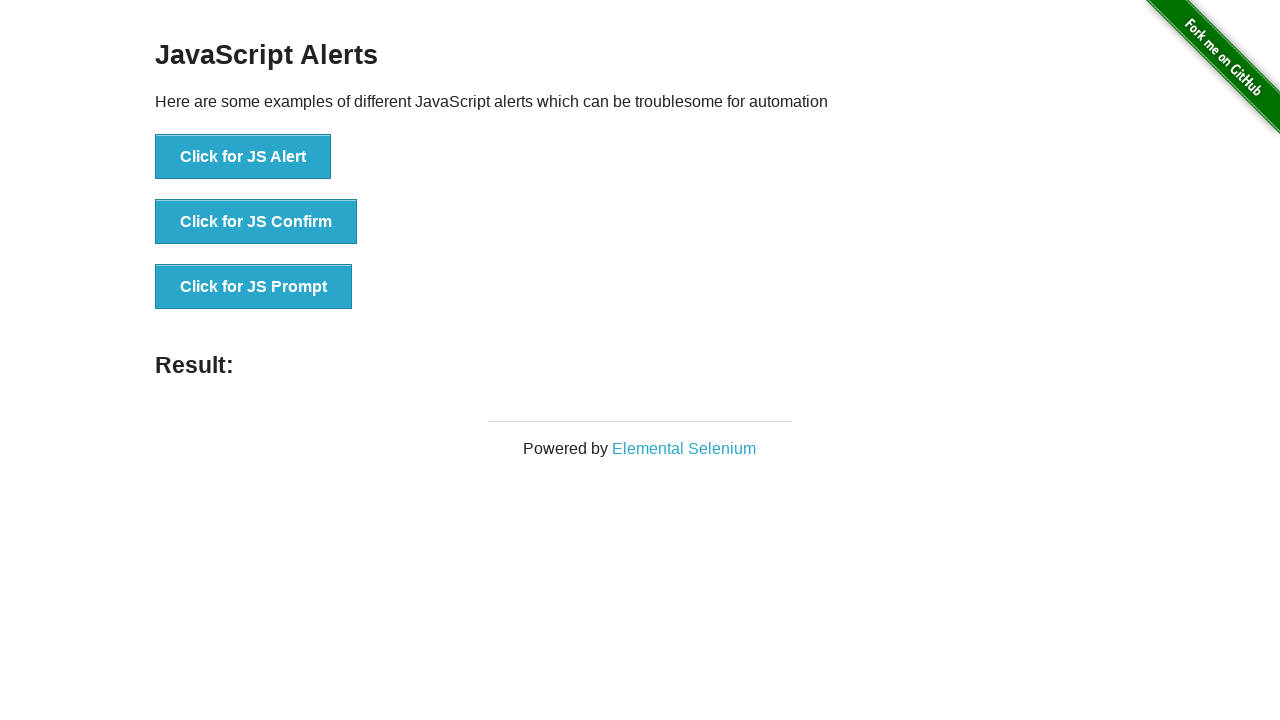

Clicked the JS Prompt button at (254, 287) on xpath=//button[@onclick='jsPrompt()']
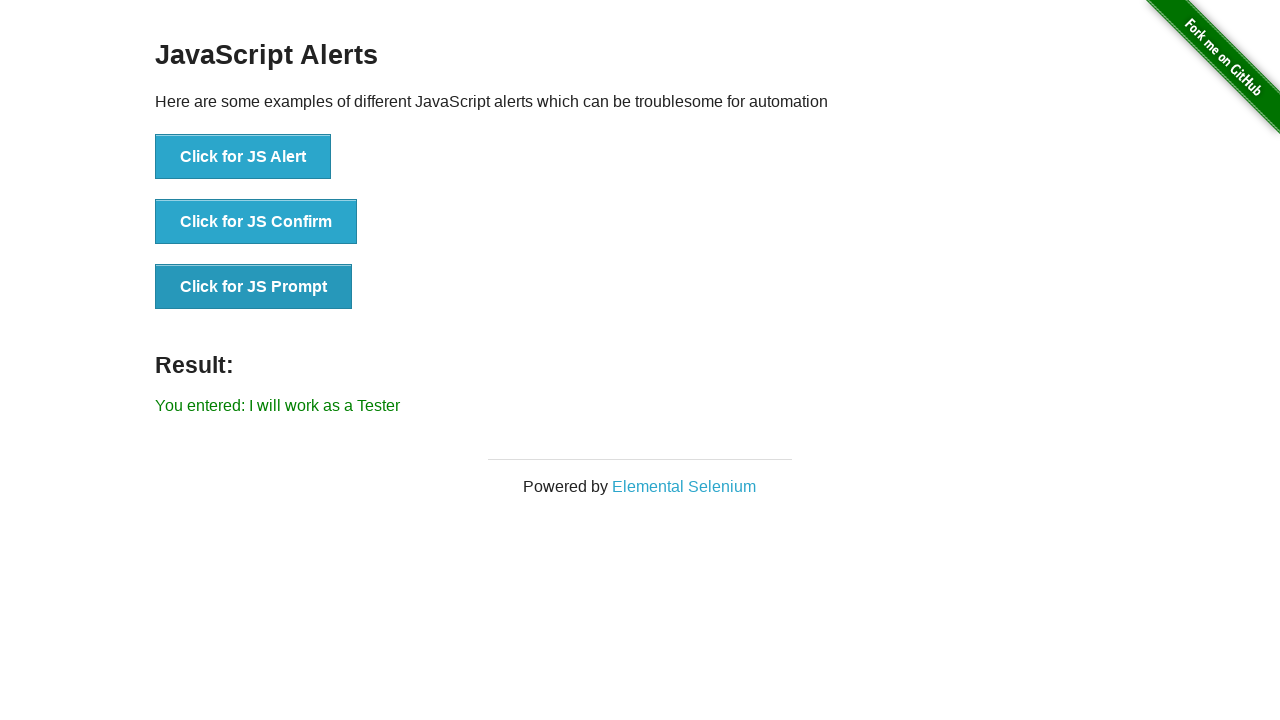

Result element loaded after prompt was accepted
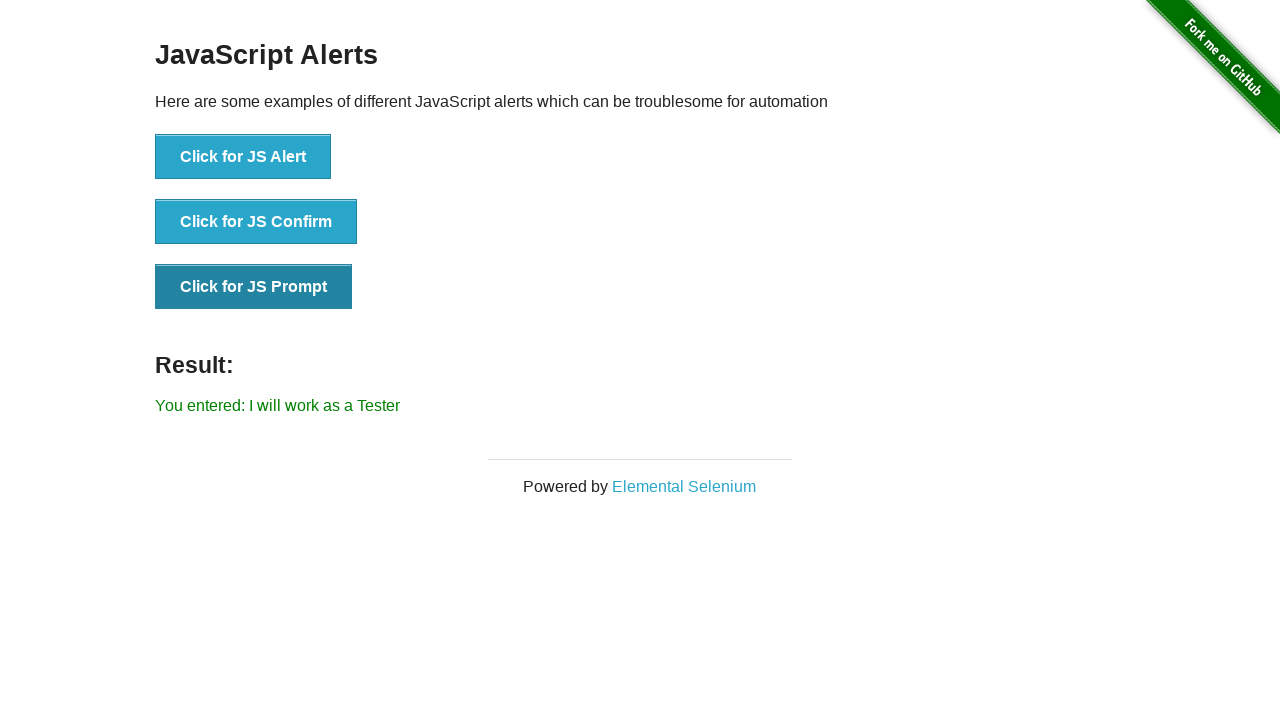

Verified result message displays entered text correctly
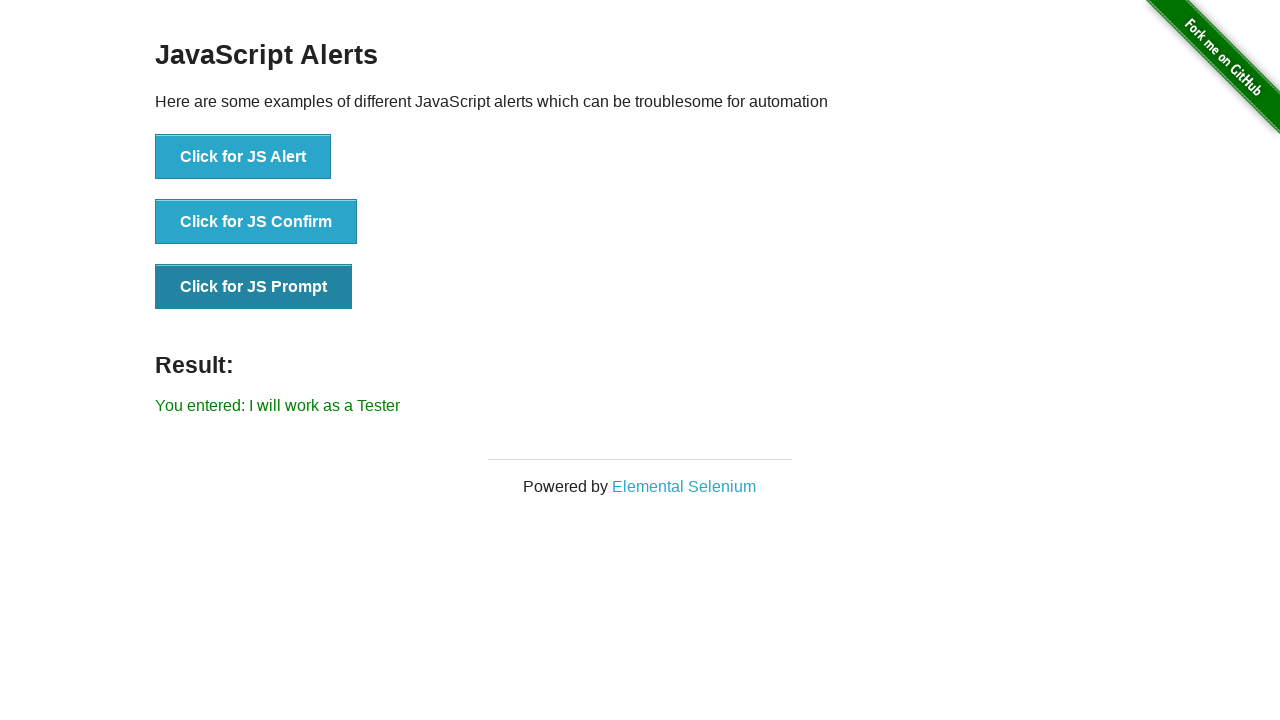

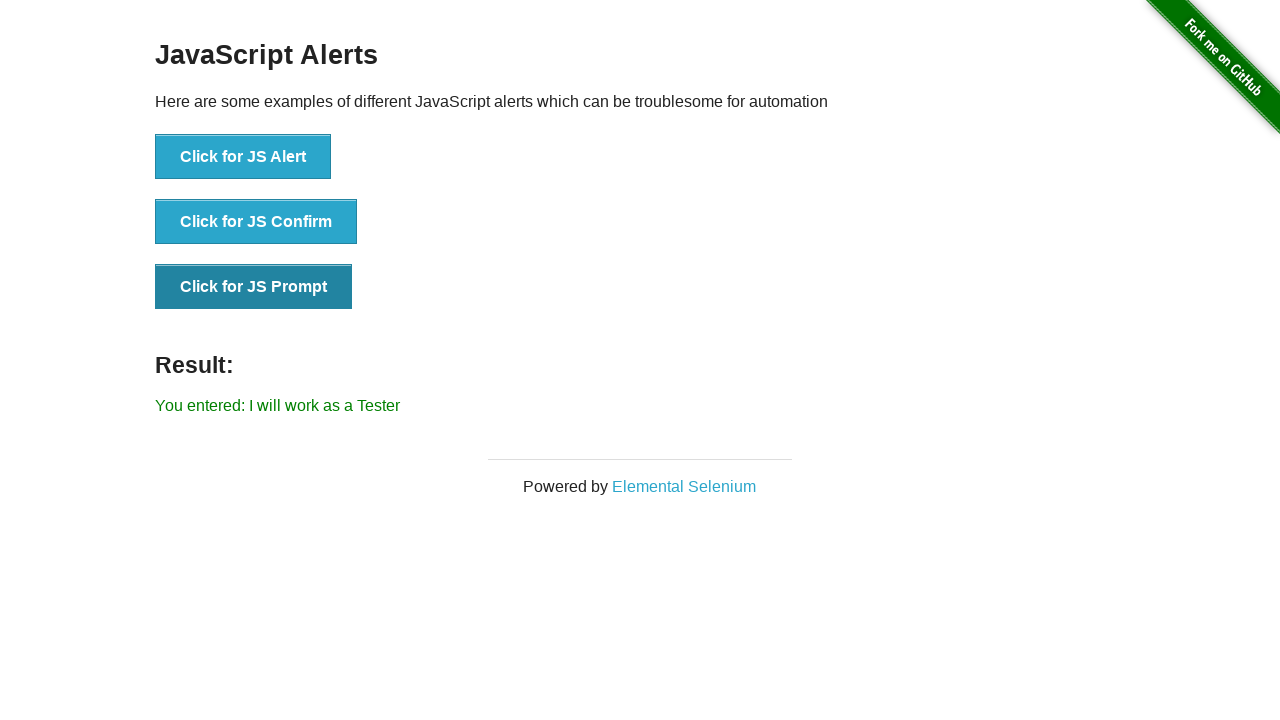